Tests drag and drop functionality within an iframe on jQuery UI demo page

Starting URL: https://jqueryui.com/droppable/

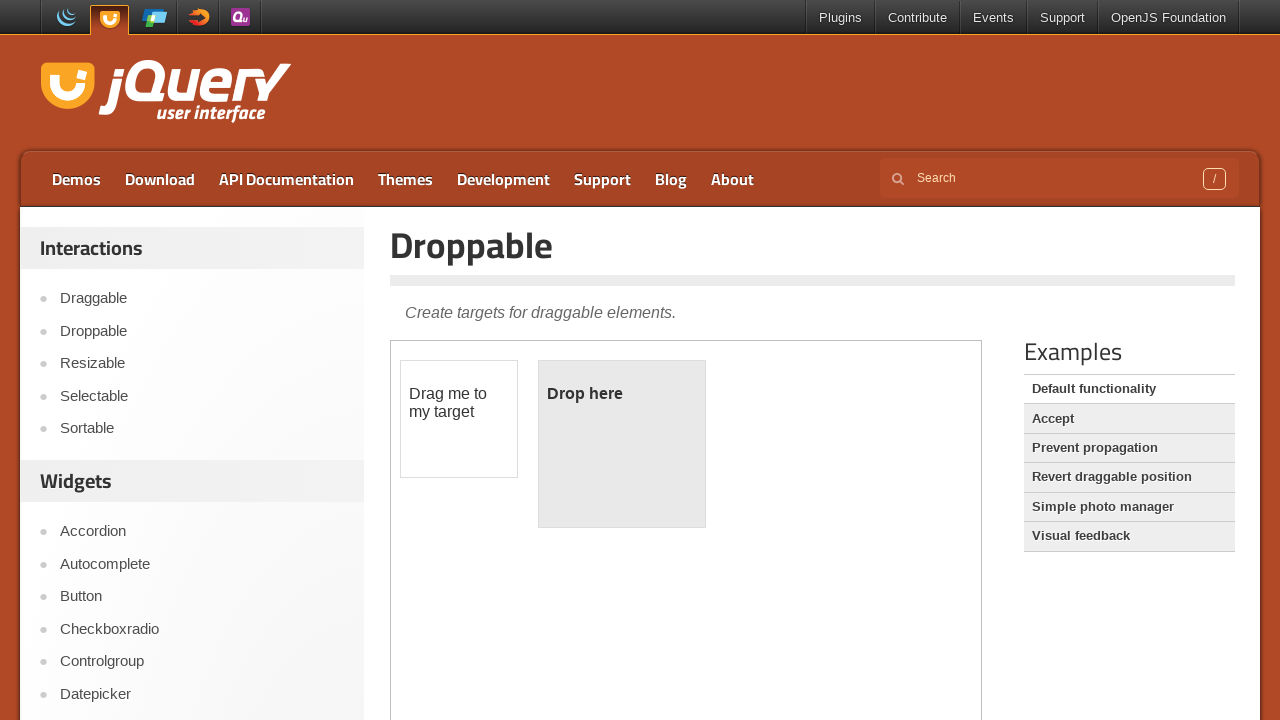

Navigated to jQuery UI droppable demo page
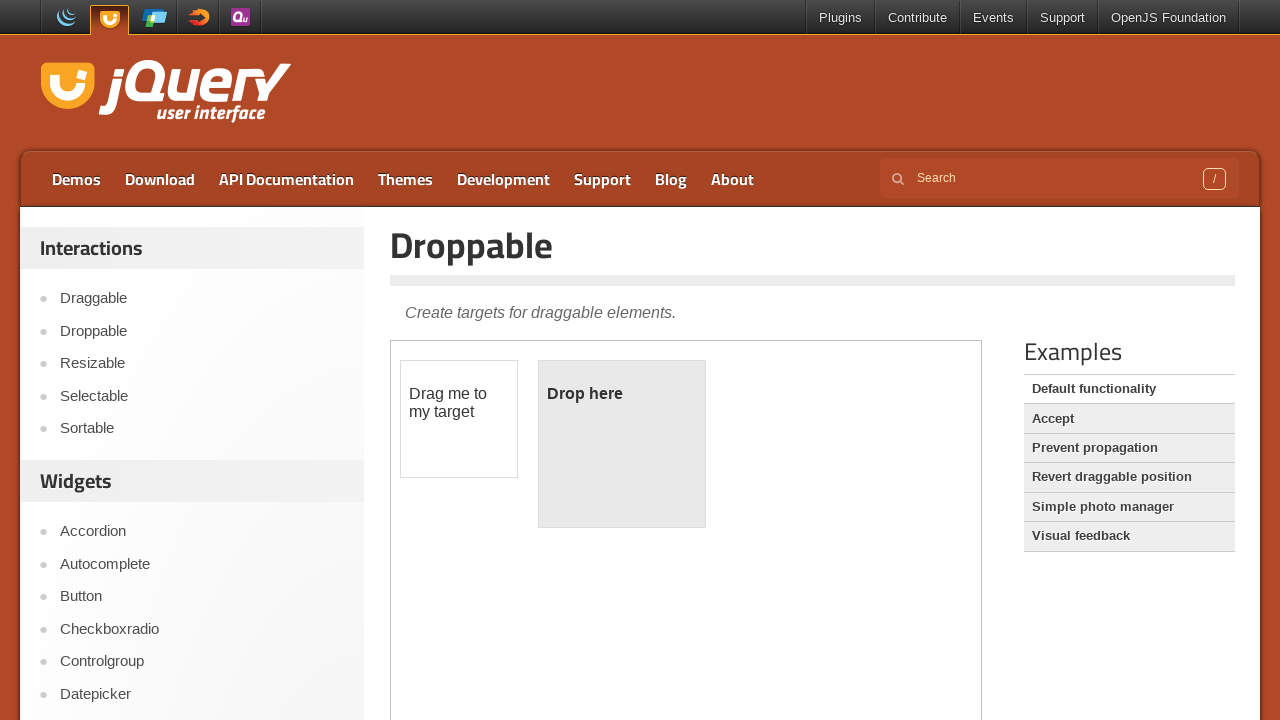

Located iframe containing drag and drop demo
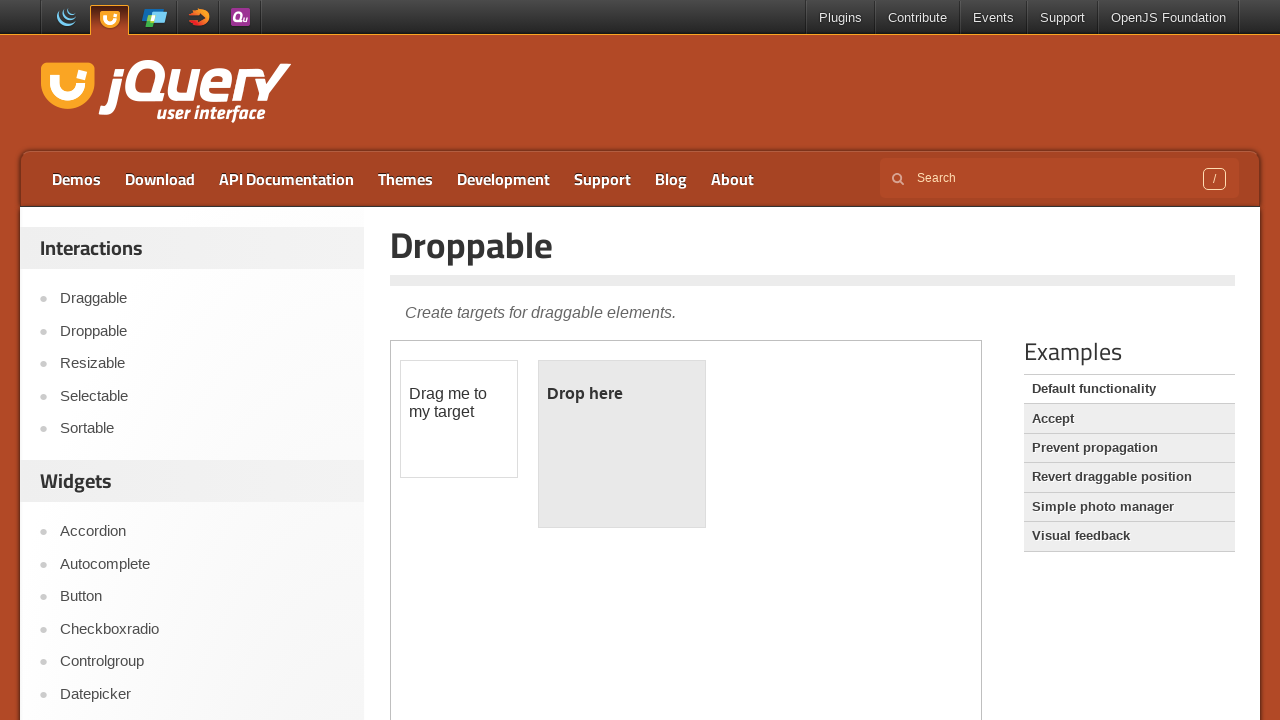

Located draggable source element
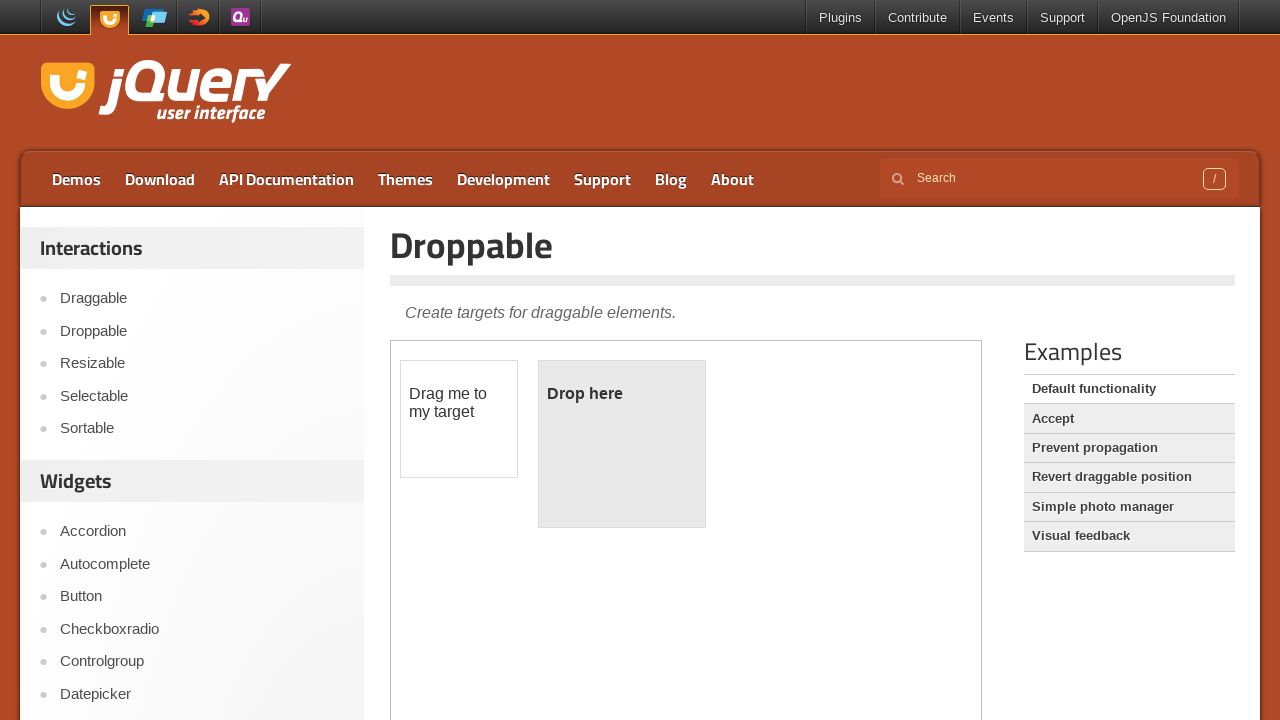

Located droppable destination element
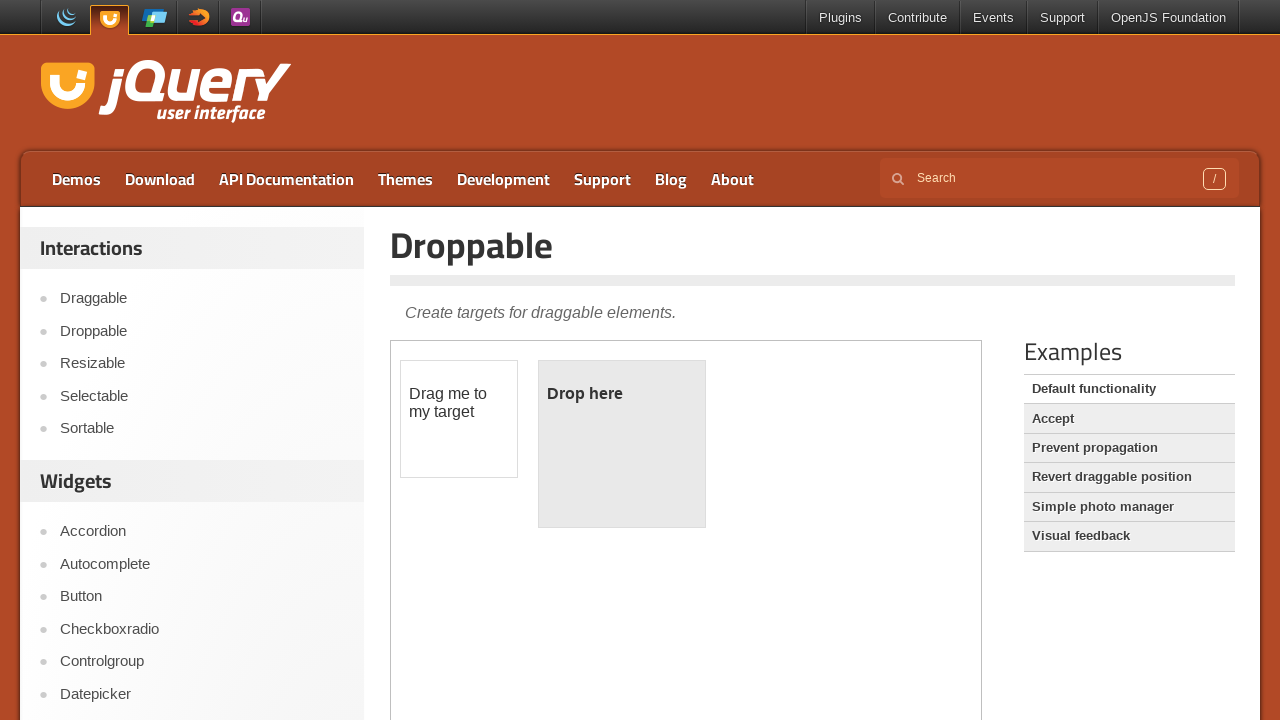

Dragged source element to destination element at (622, 444)
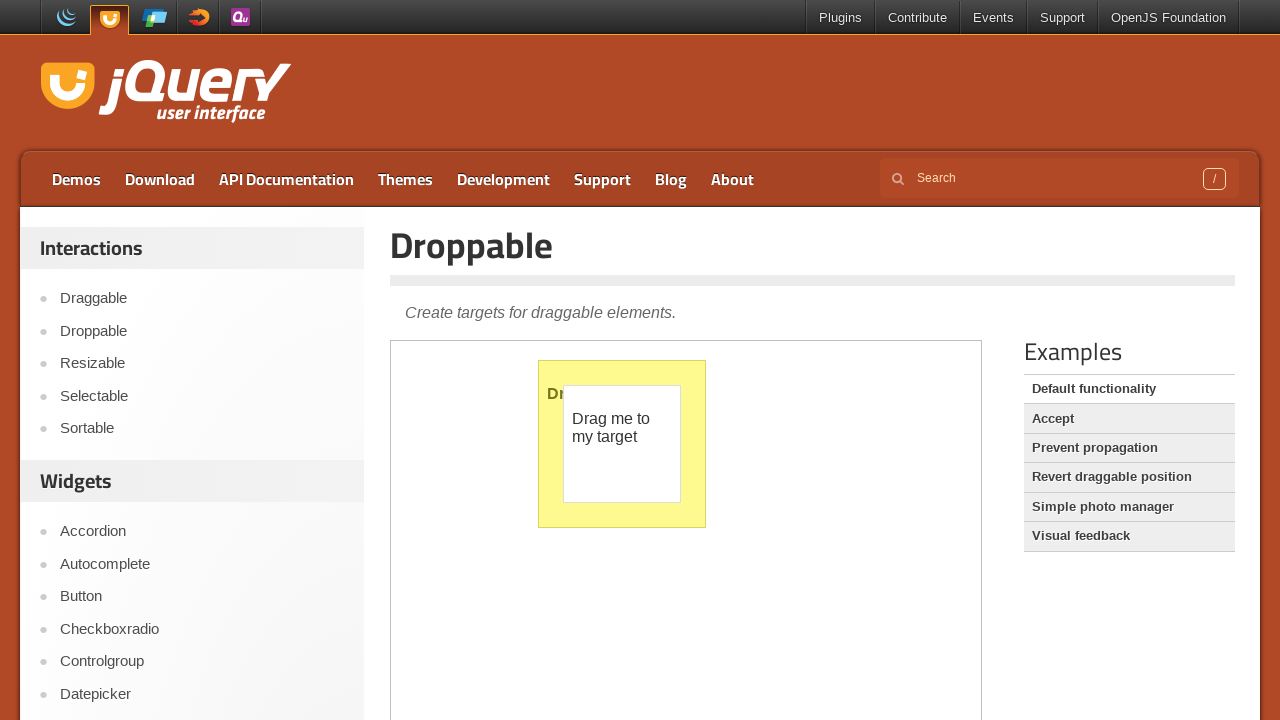

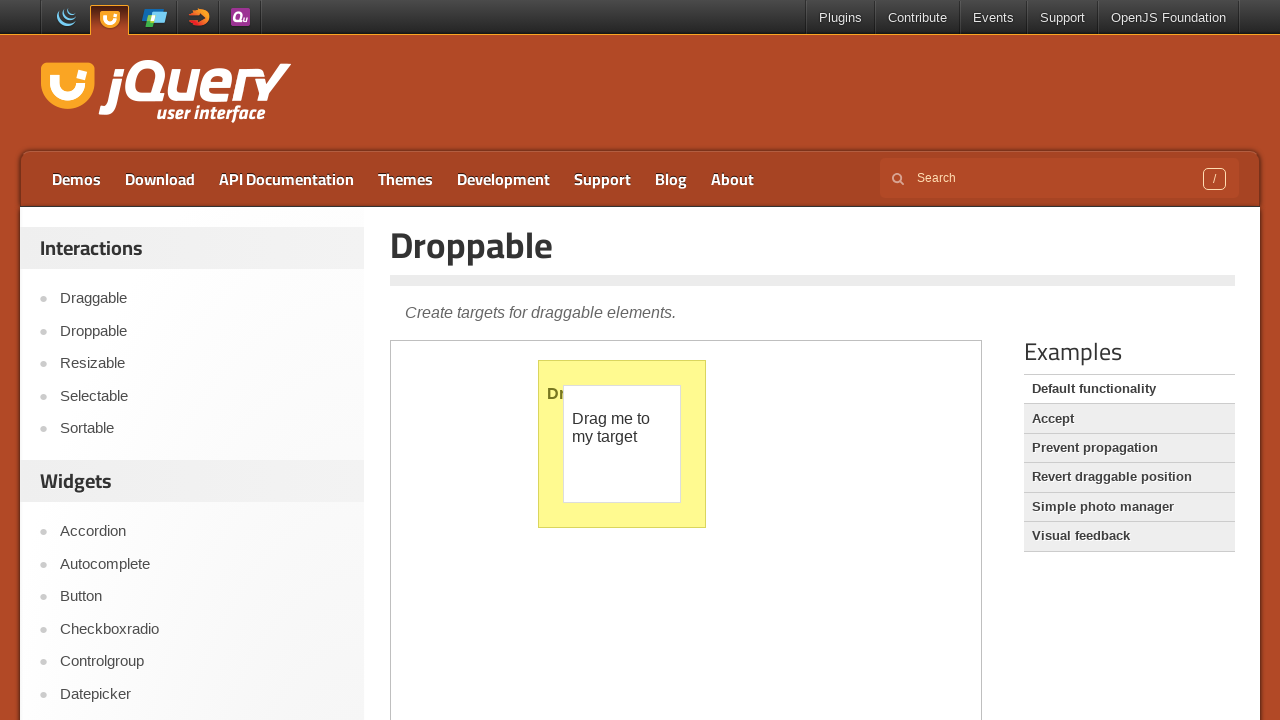